Tests navigation from the Training Support homepage to the About Us page by clicking the About Us link and verifying the page heading

Starting URL: https://training-support.net

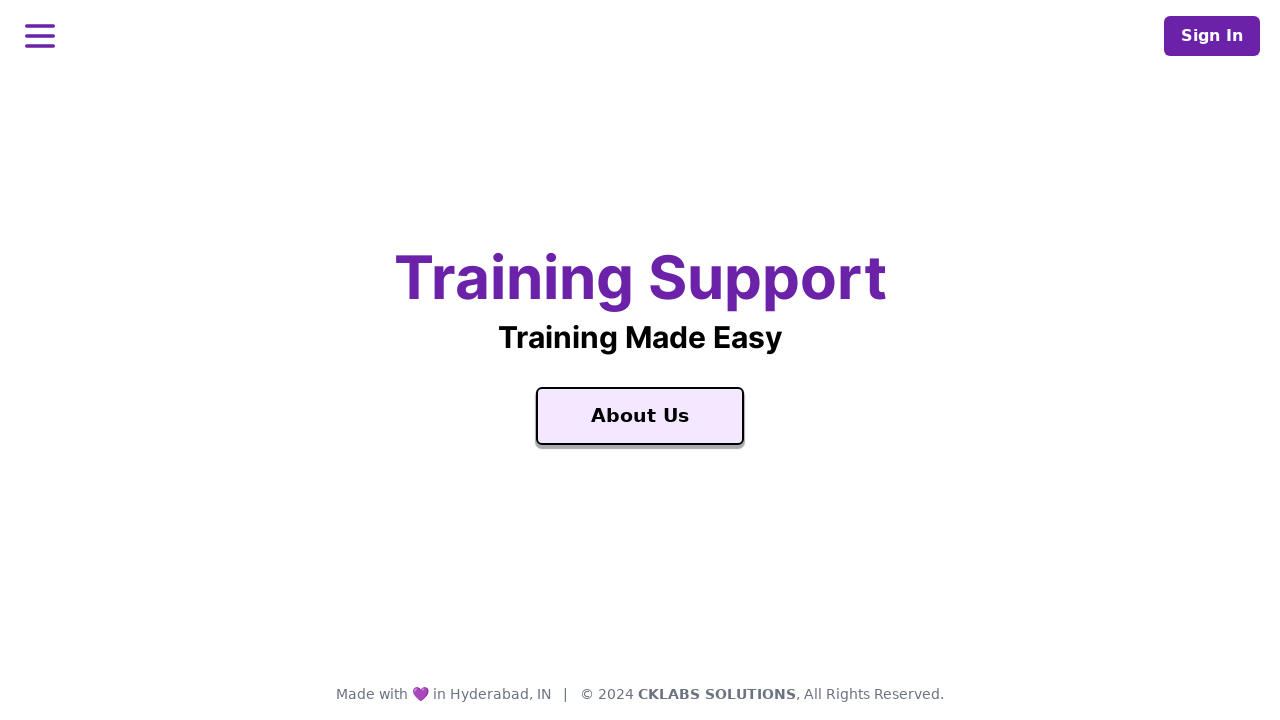

Clicked on the About Us link at (640, 416) on a:text('About Us')
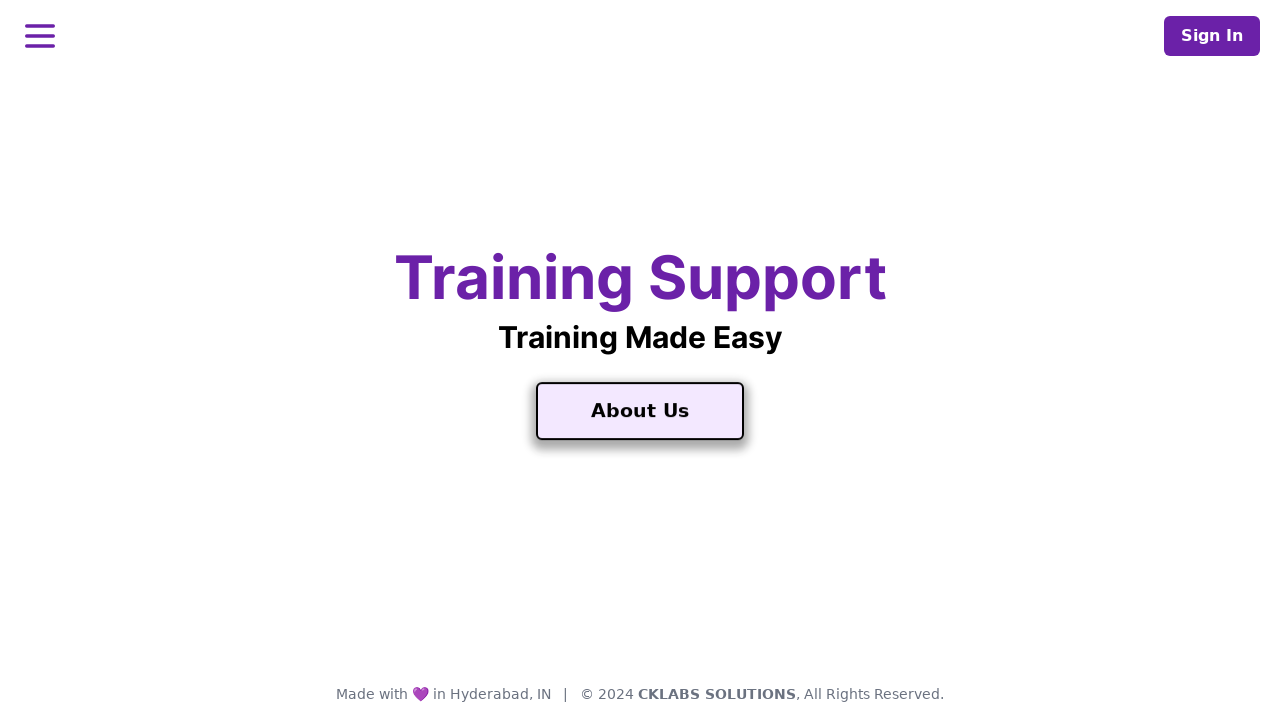

About Us page loaded with heading selector visible
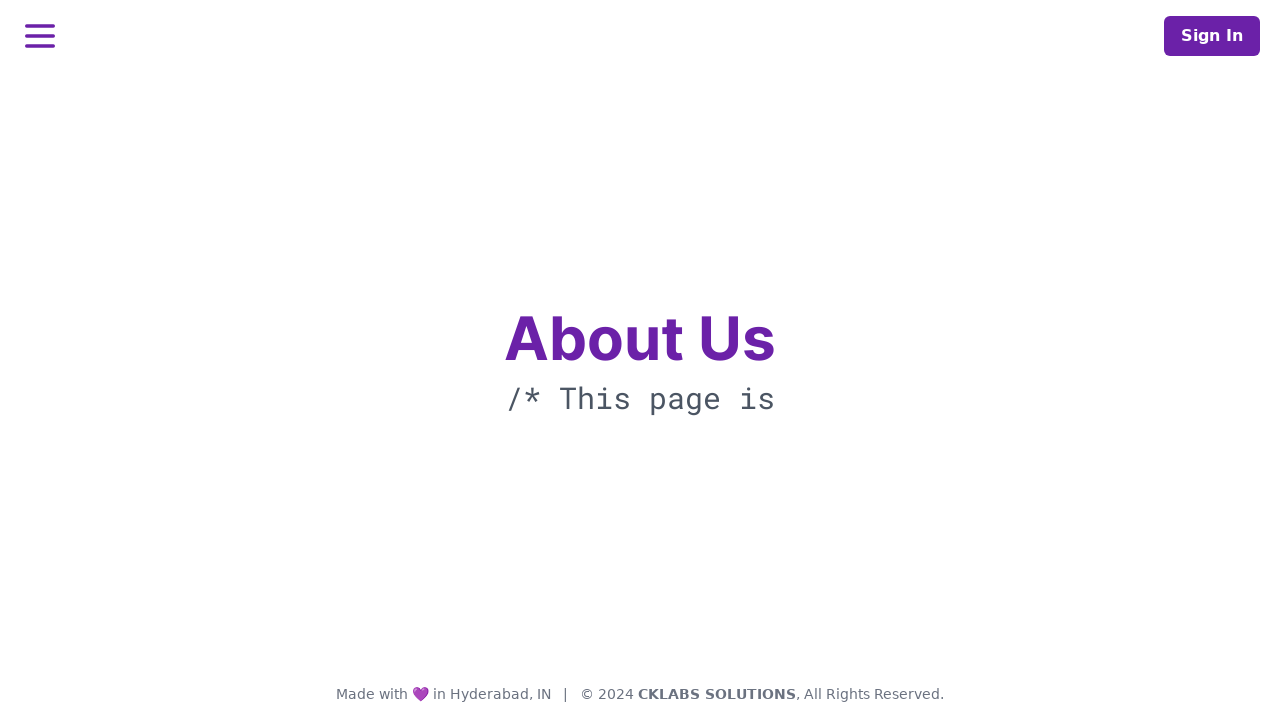

Retrieved page heading text: 'About Us'
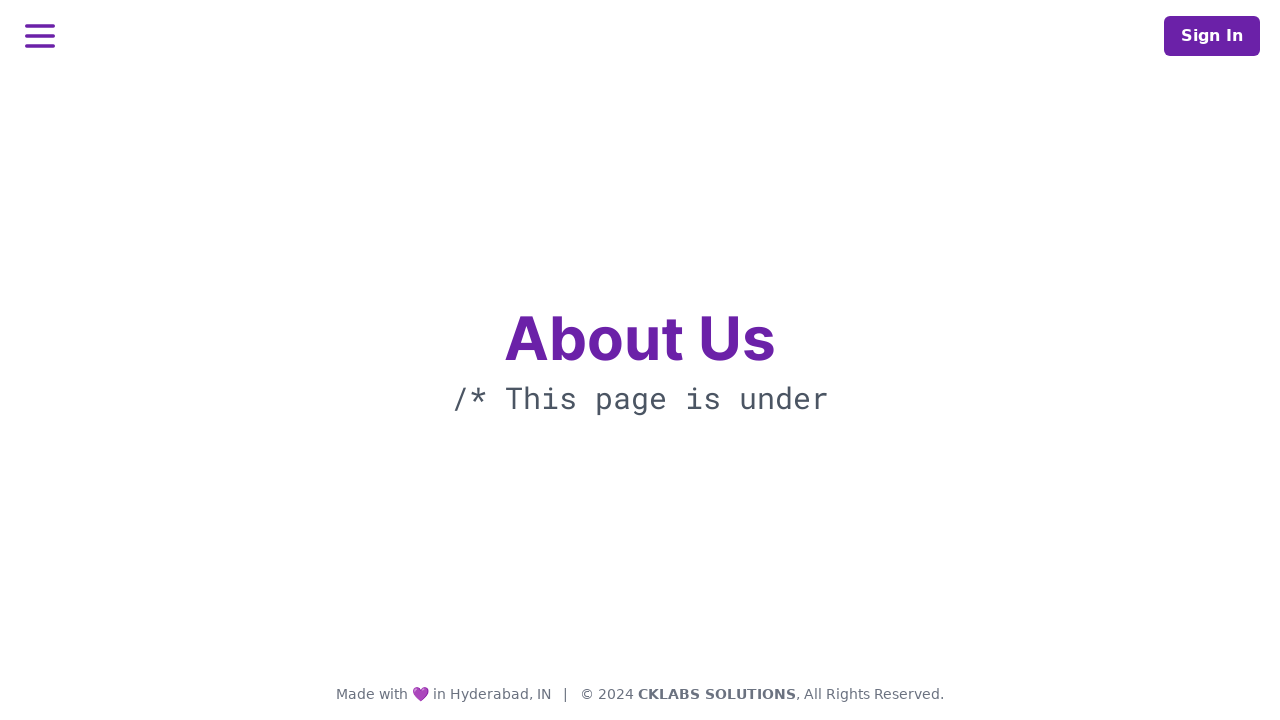

Verified page heading matches 'About Us'
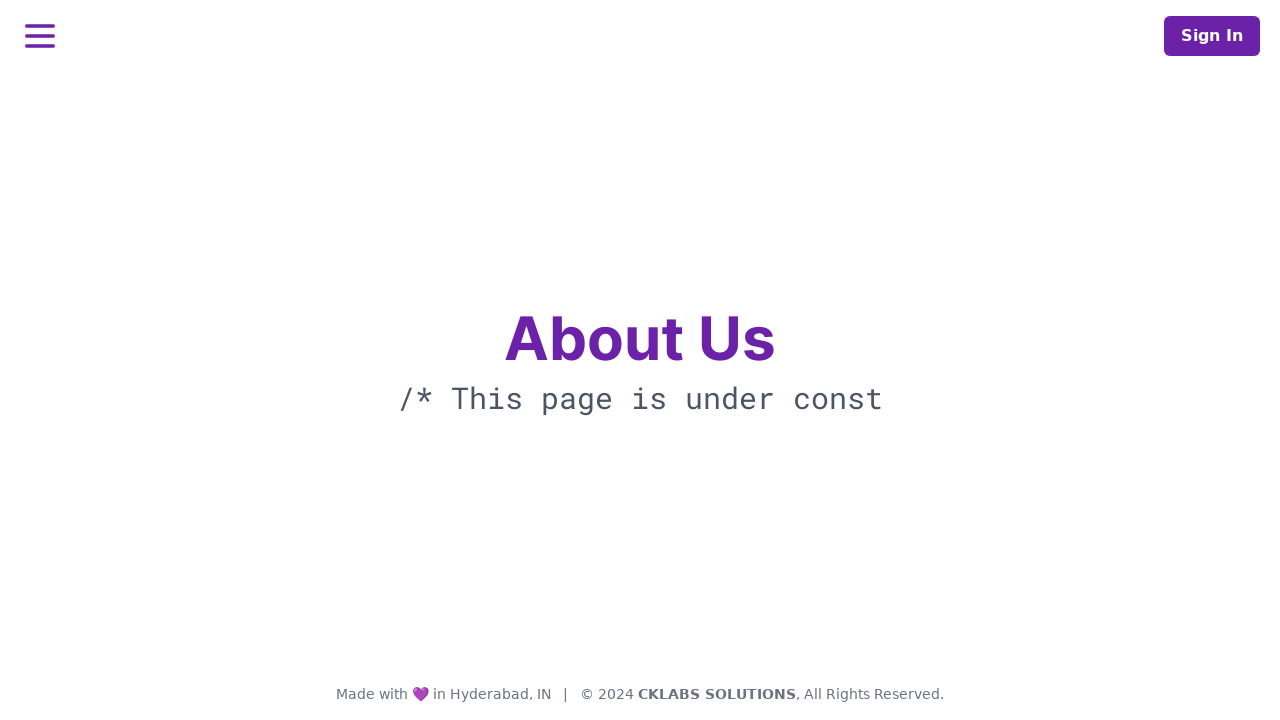

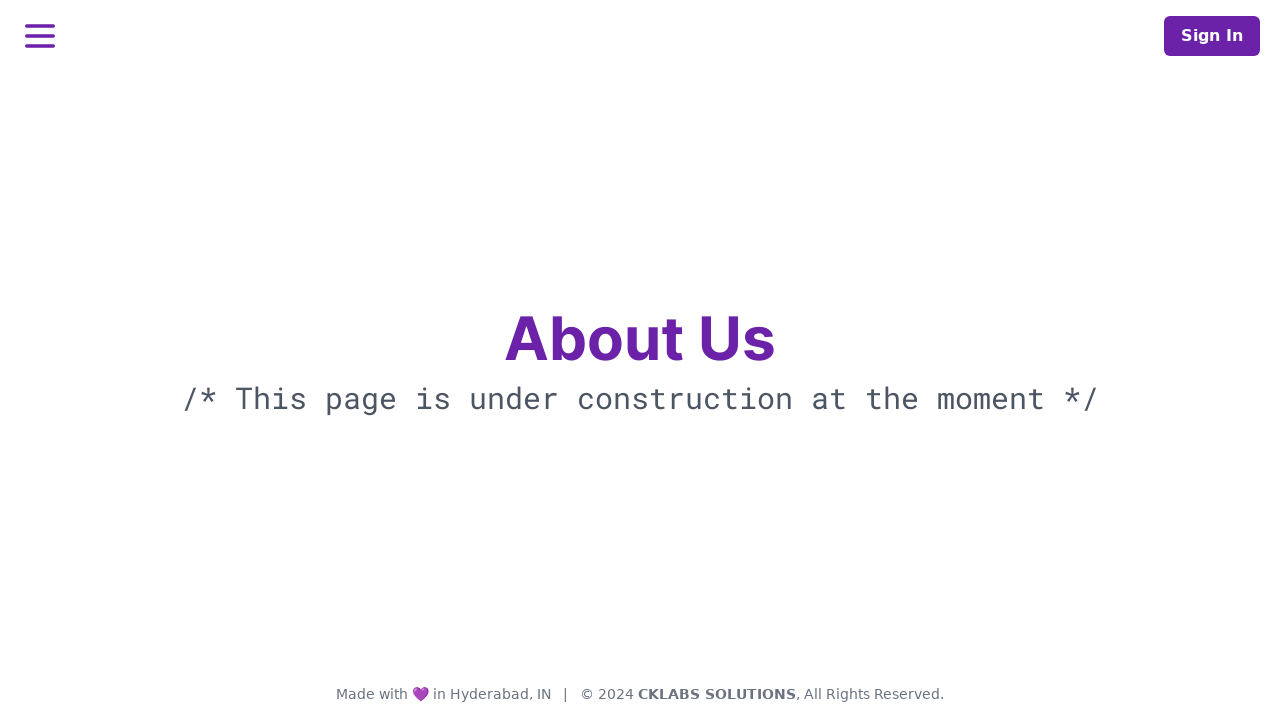